Tests relative locator functionality by finding elements positioned relative to other elements (above, below, left, right) on an Angular practice form

Starting URL: https://rahulshettyacademy.com/angularpractice/

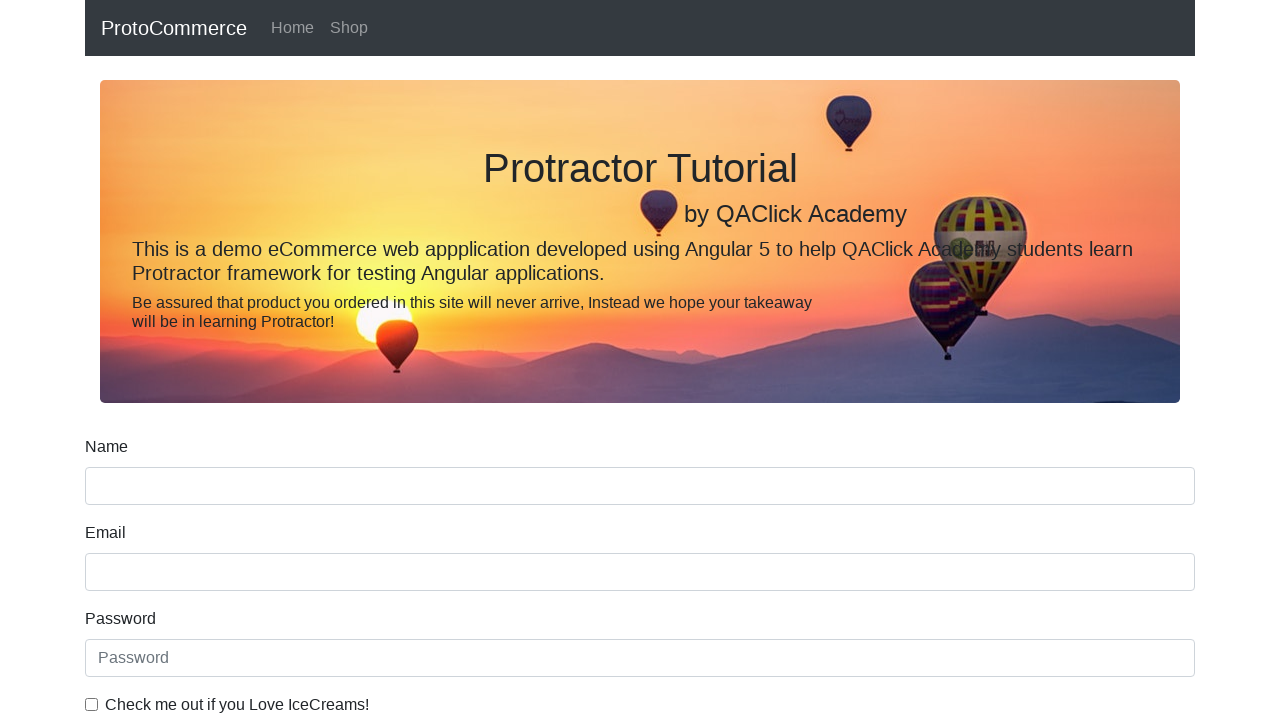

Located Name input field
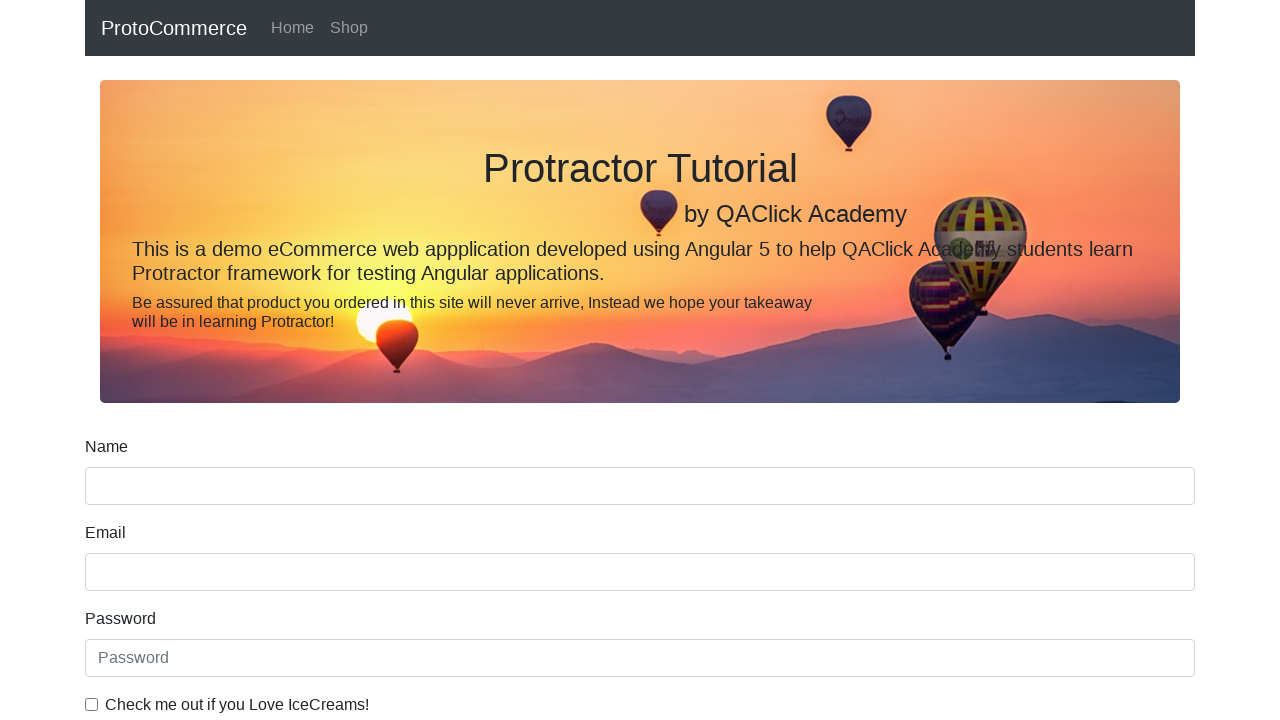

Retrieved text of label above Name input
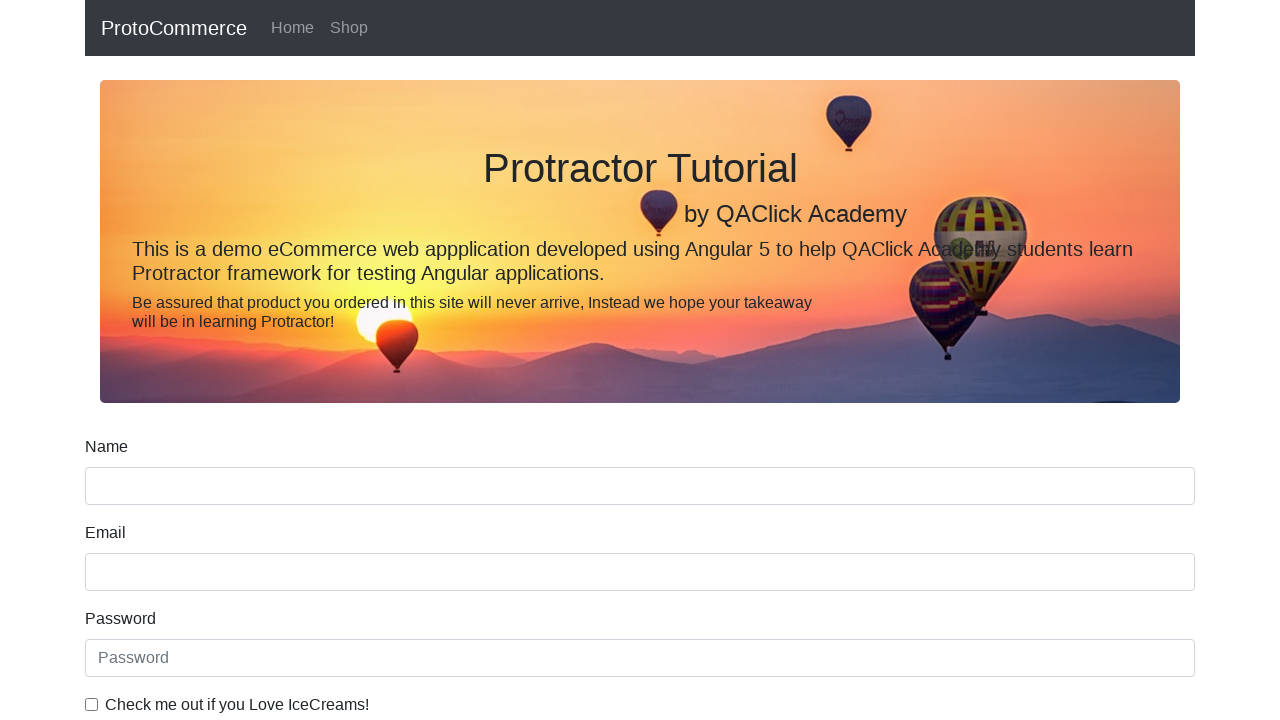

Printed label text
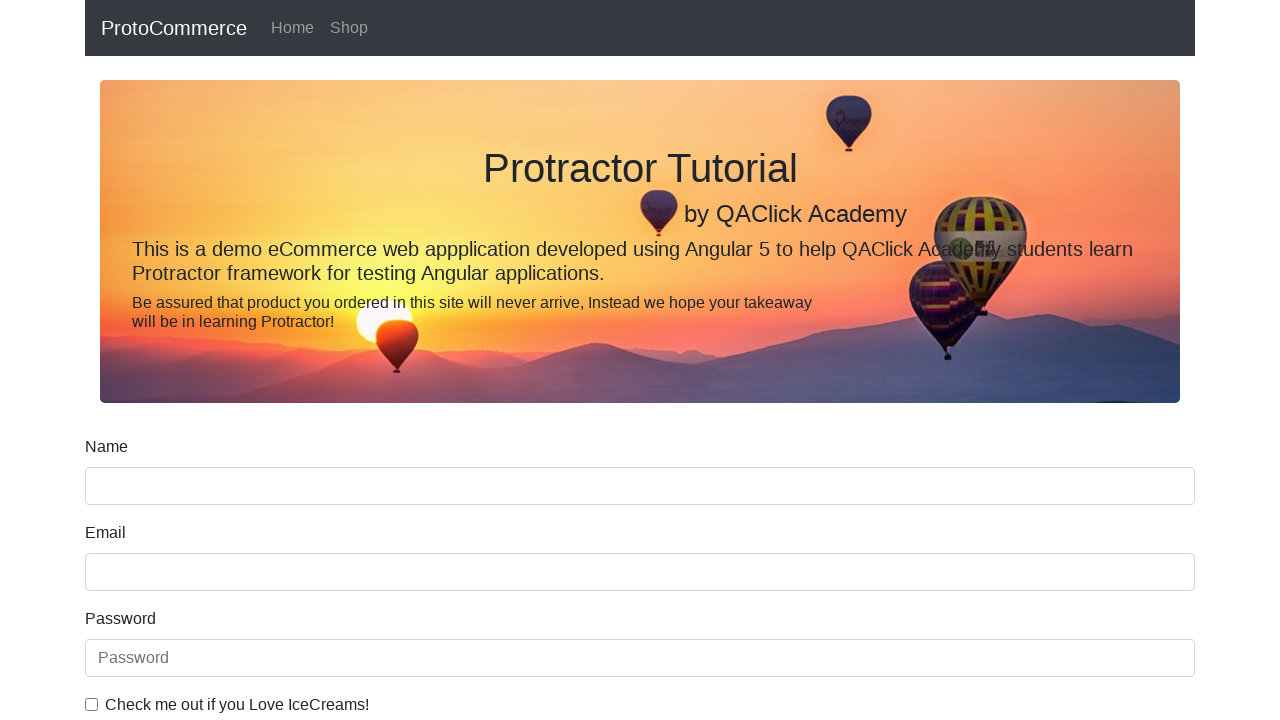

Clicked date input field below DOB label at (640, 412) on input[name='bday']
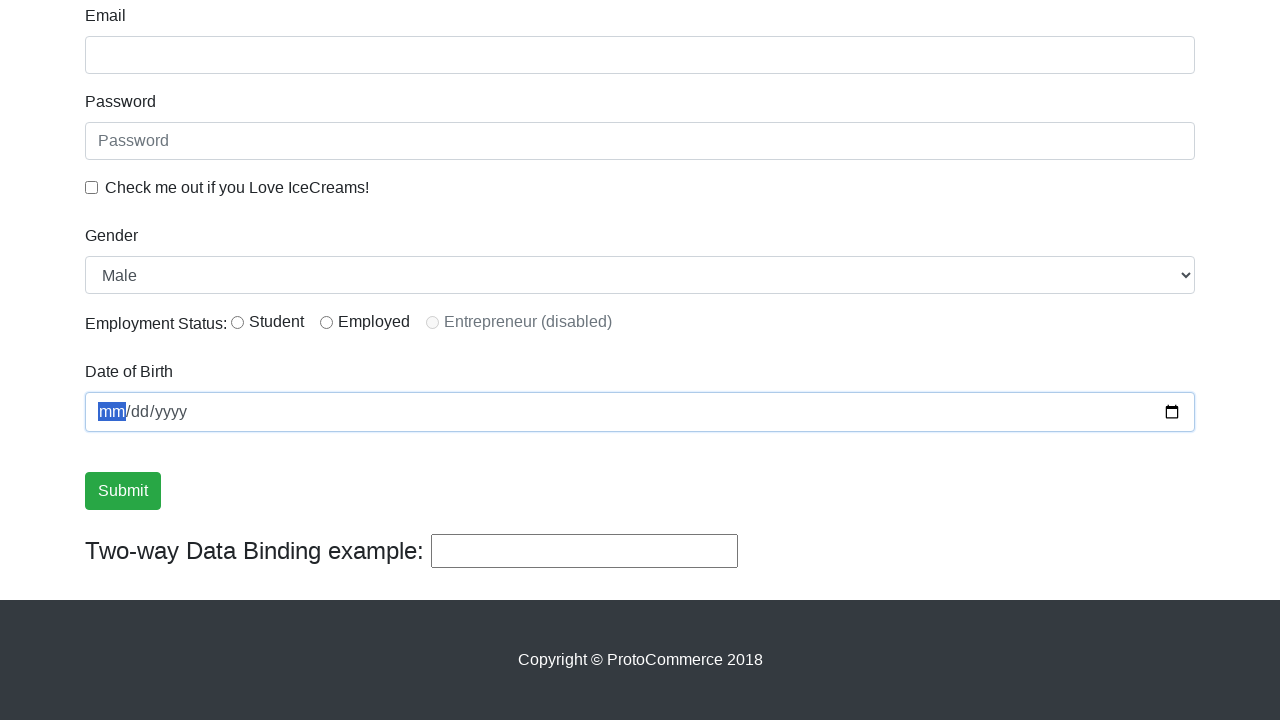

Clicked checkbox to the left of IceCreams text at (92, 187) on input#exampleCheck1
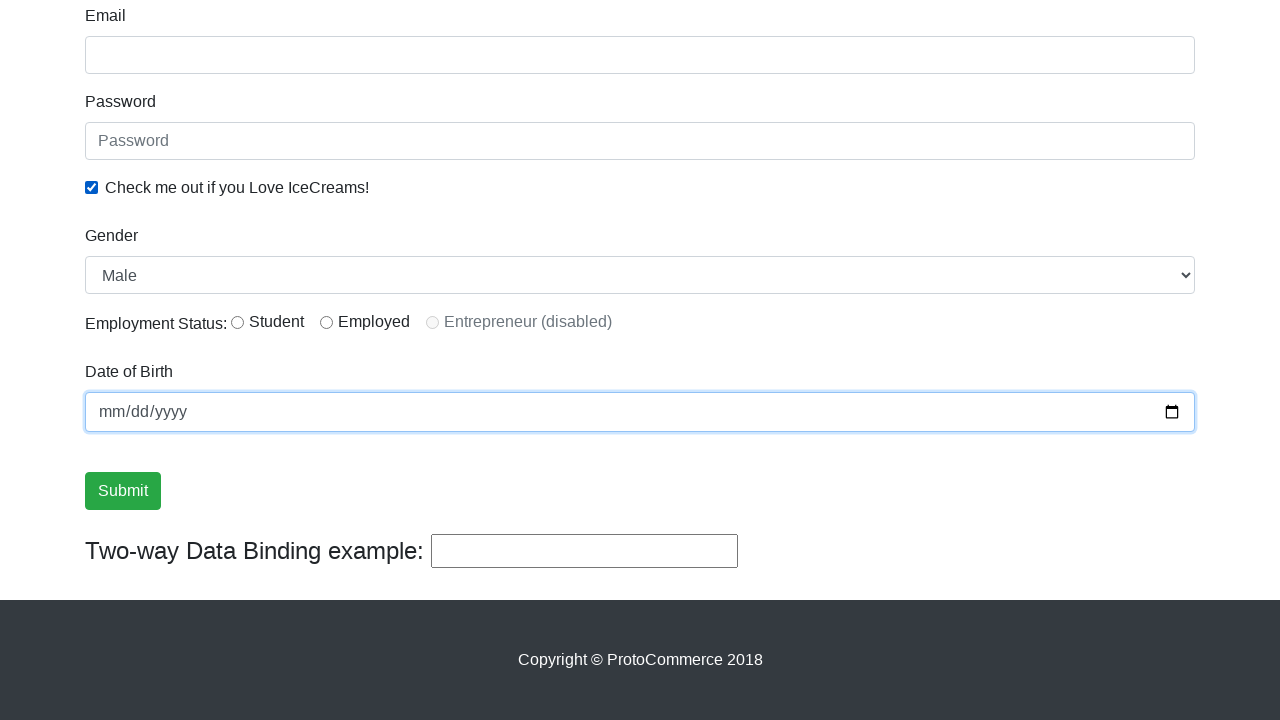

Retrieved text of label to the right of Student radio button
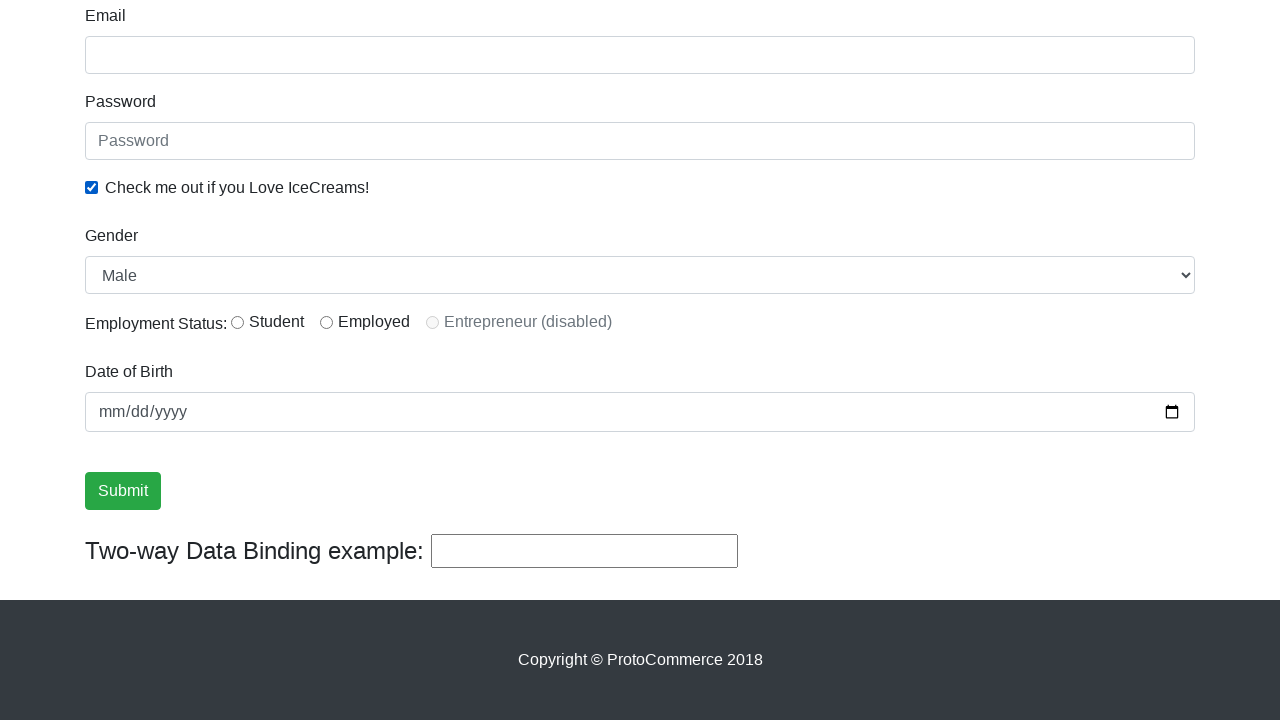

Printed Student radio button label text
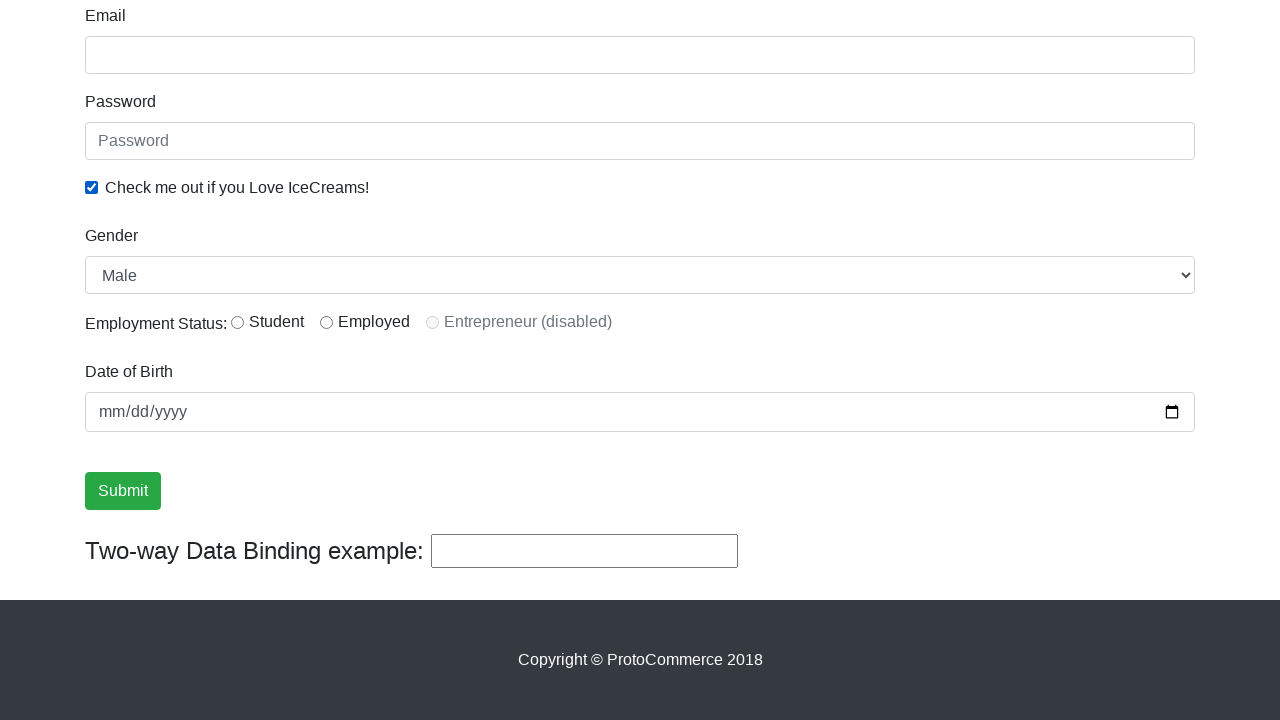

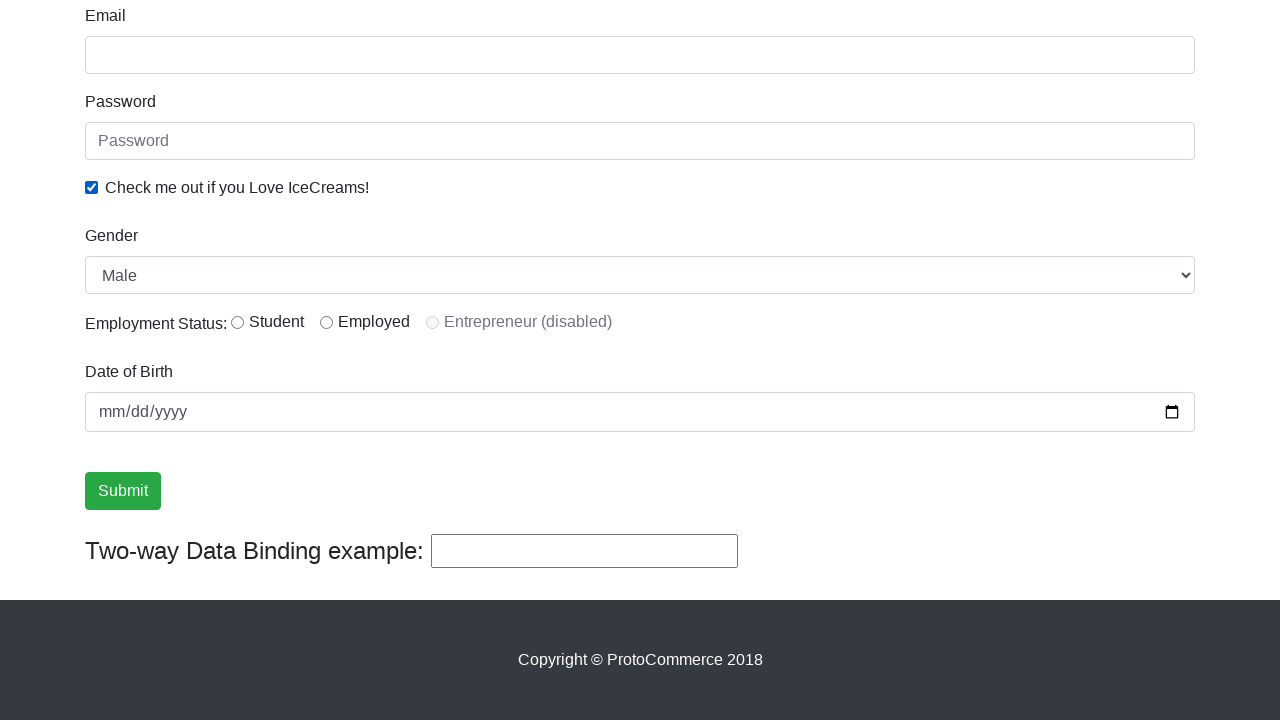